Tests editing a todo item by double-clicking, changing text, and pressing Enter

Starting URL: https://demo.playwright.dev/todomvc

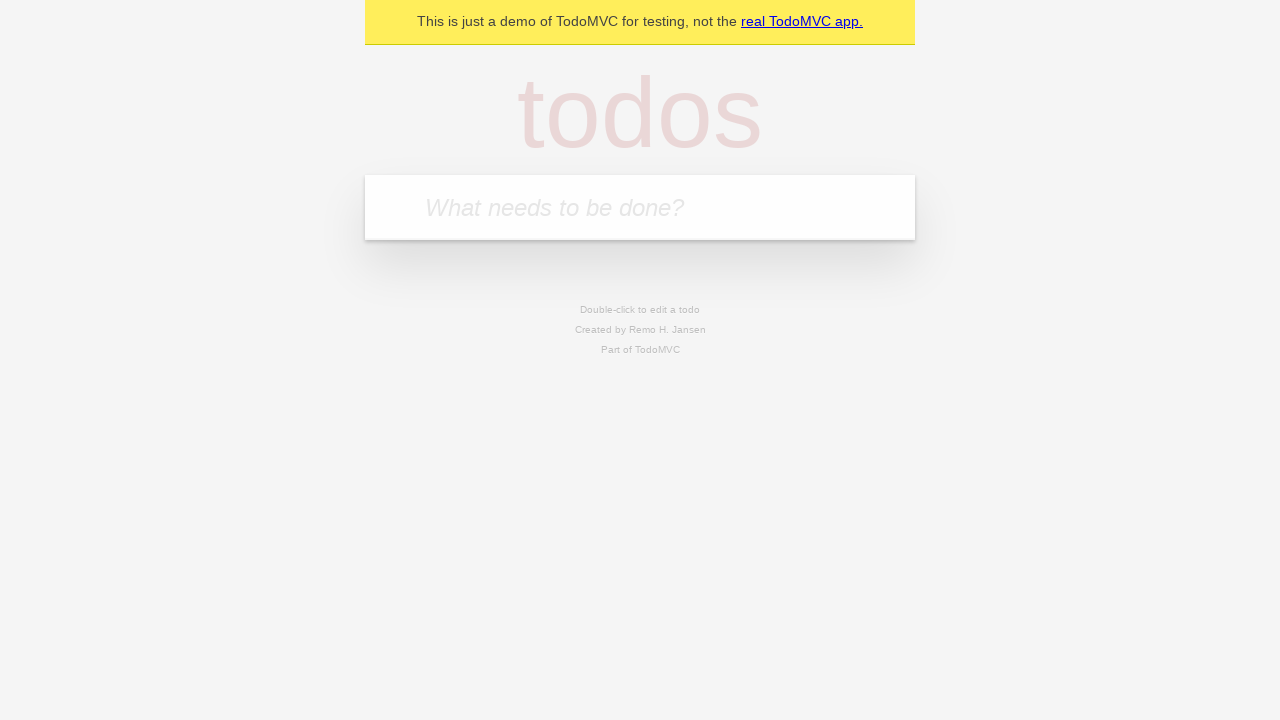

Filled new-todo input with 'buy some cheese' on .new-todo
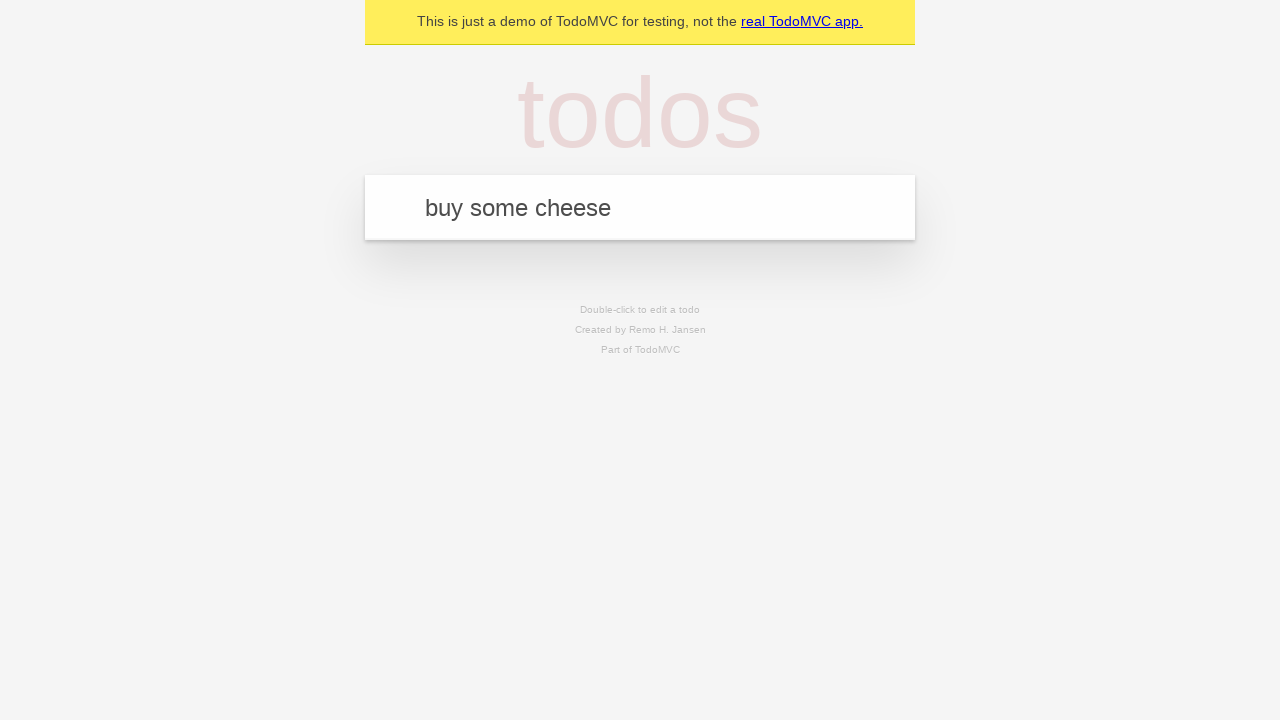

Pressed Enter to create first todo item on .new-todo
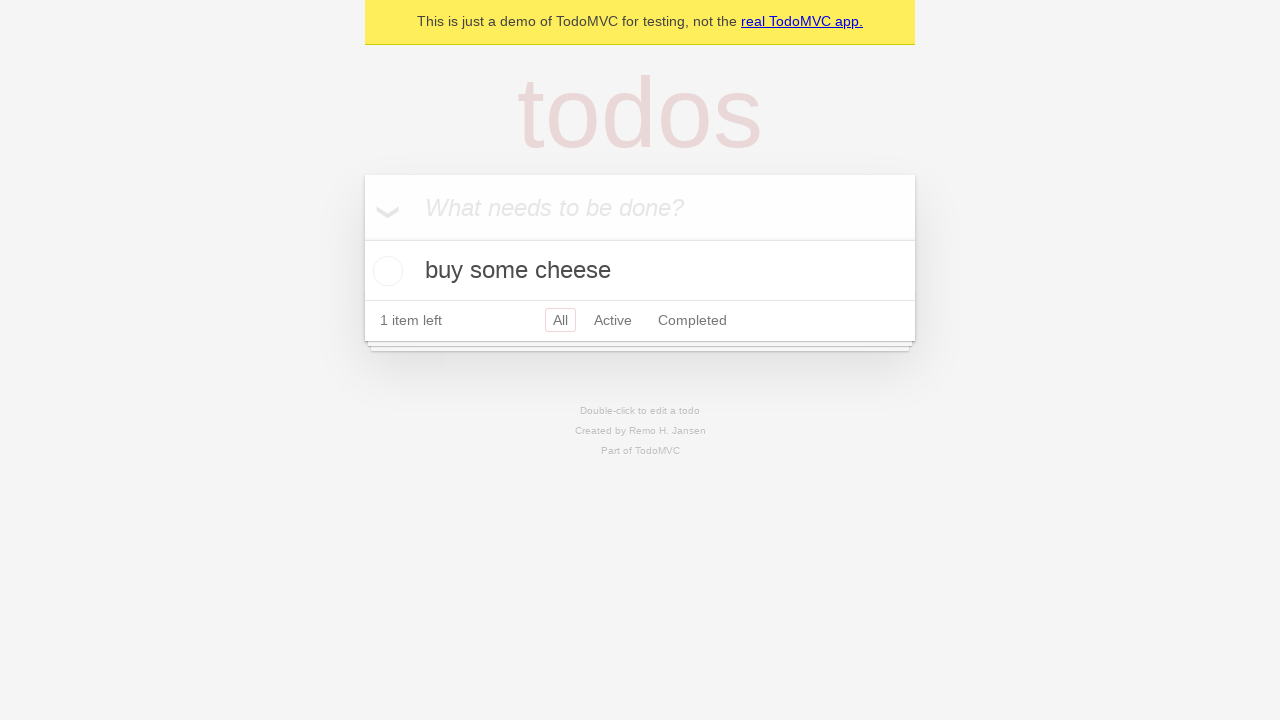

Filled new-todo input with 'feed the cat' on .new-todo
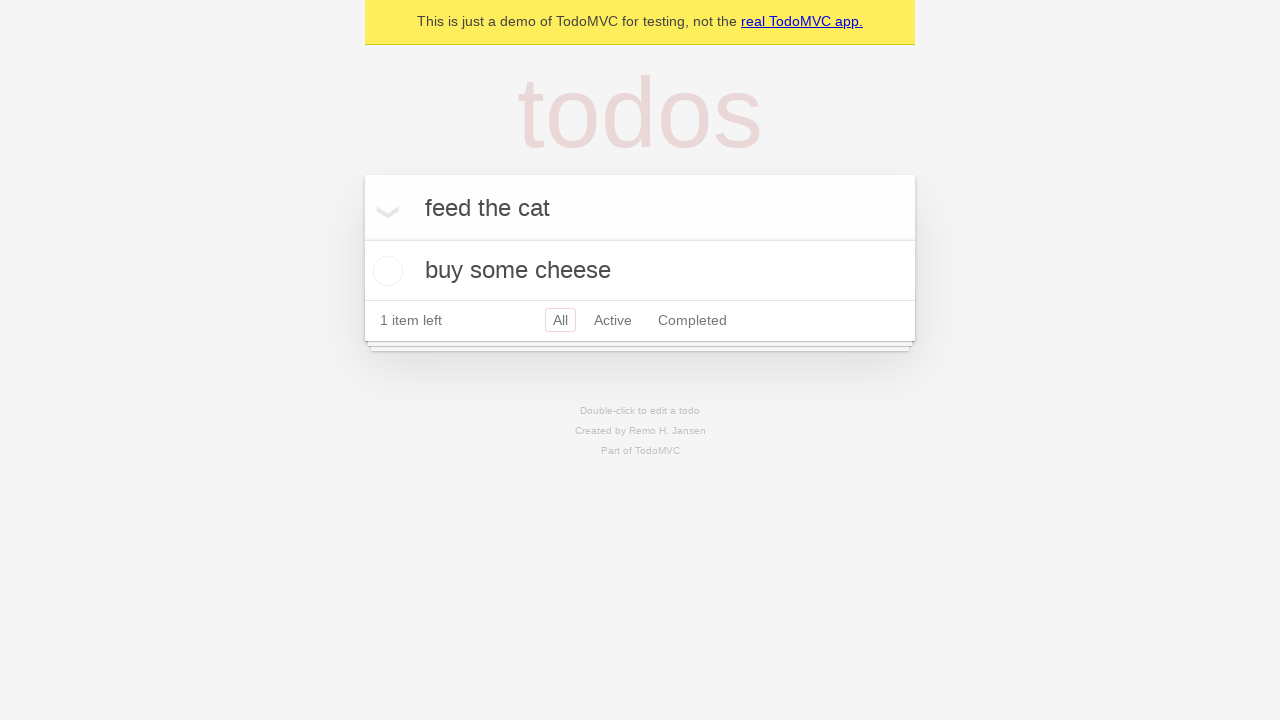

Pressed Enter to create second todo item on .new-todo
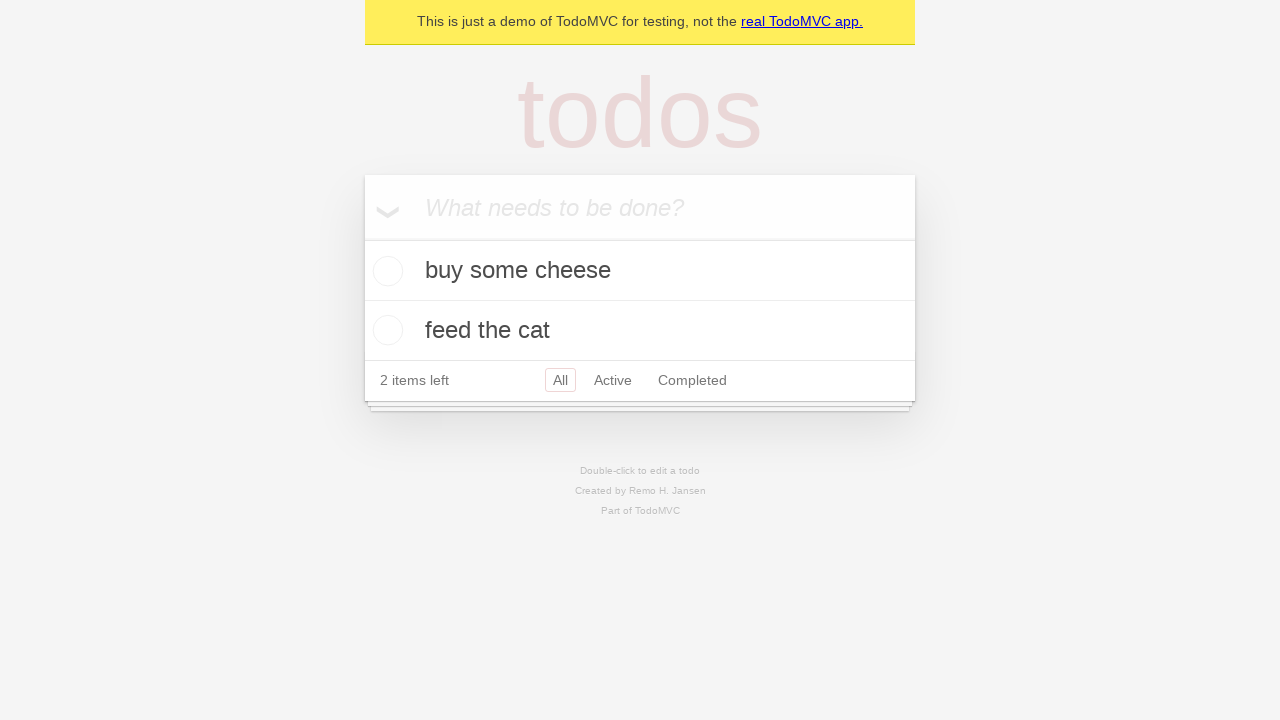

Filled new-todo input with 'book a doctors appointment' on .new-todo
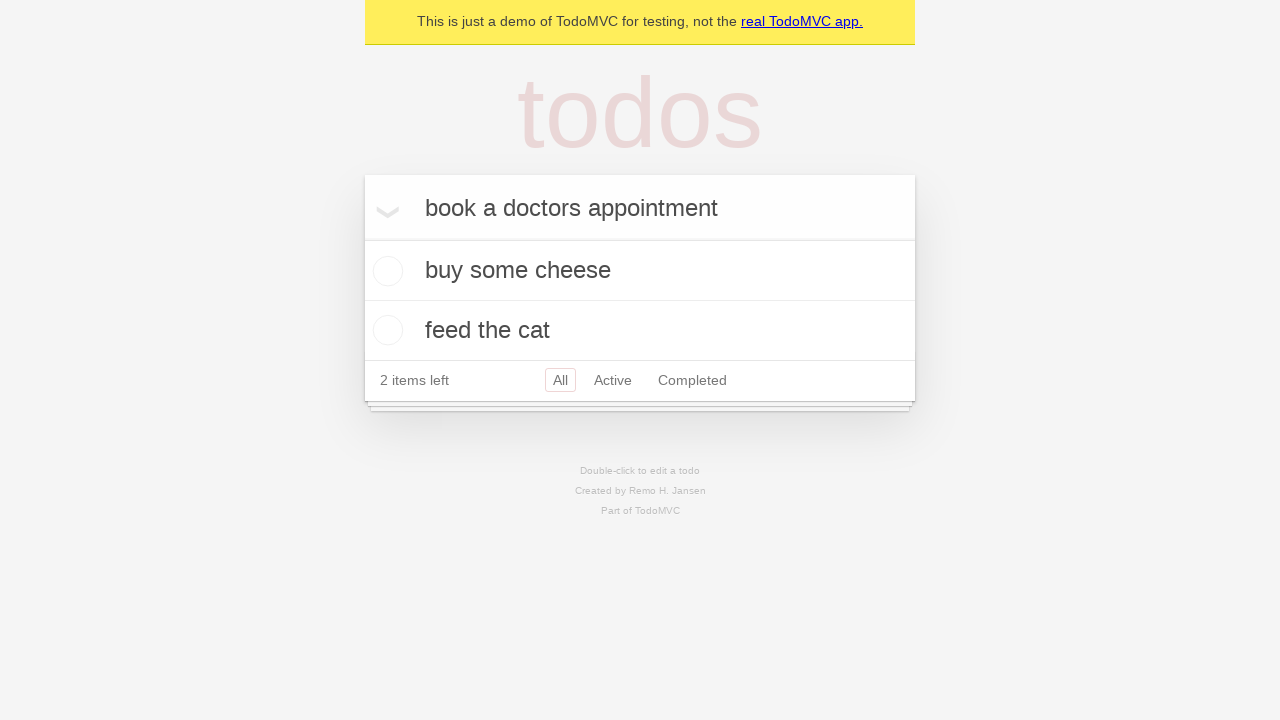

Pressed Enter to create third todo item on .new-todo
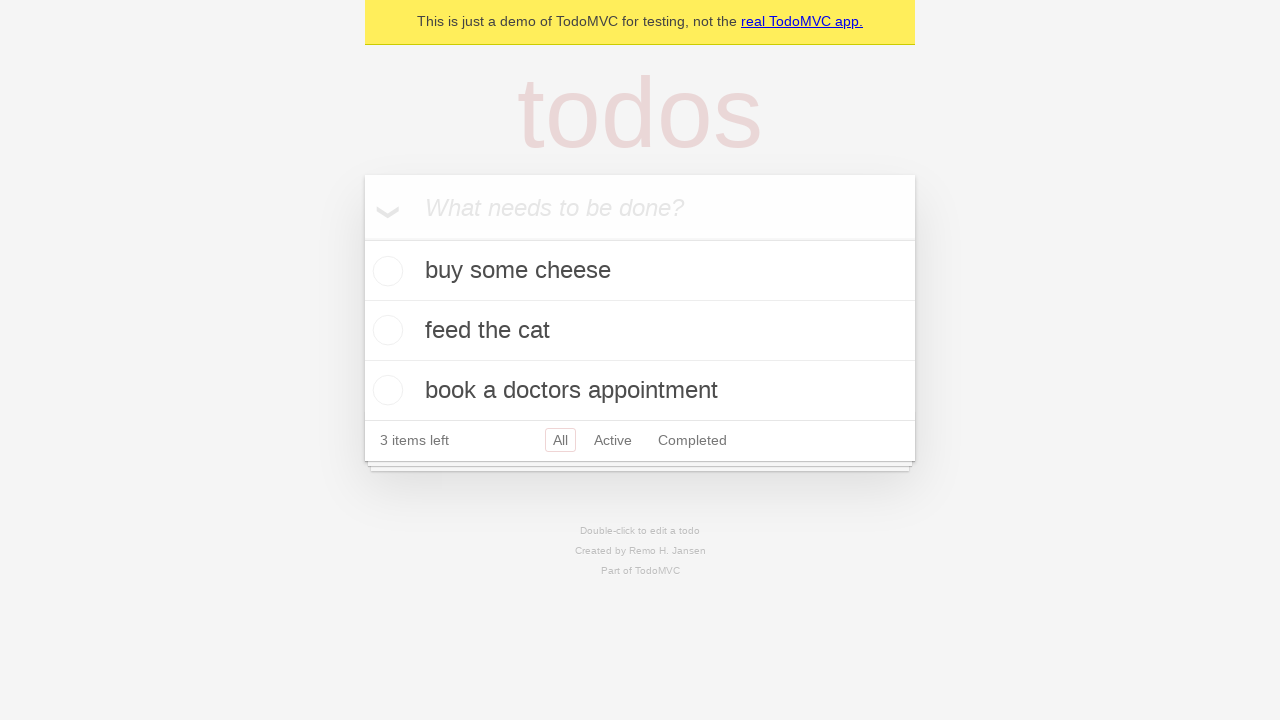

Double-clicked second todo item to enter edit mode at (640, 331) on .todo-list li >> nth=1
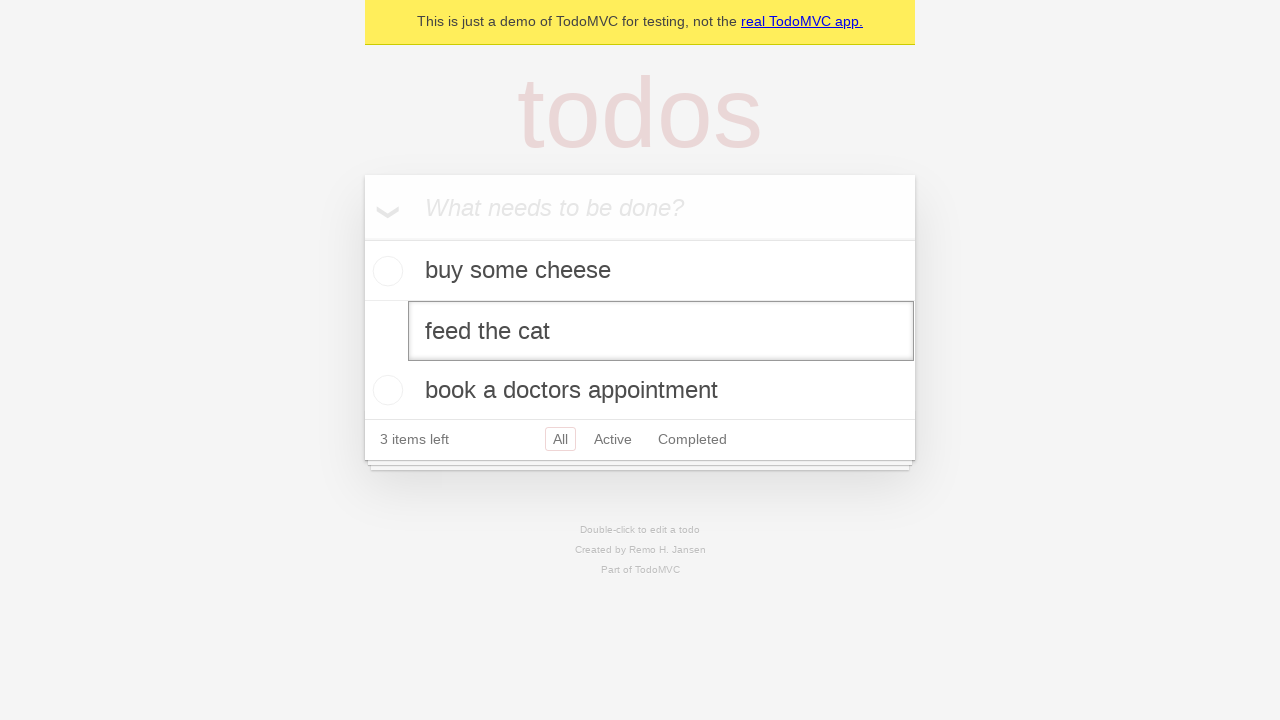

Changed todo text to 'buy some sausages' on .todo-list li >> nth=1 >> .edit
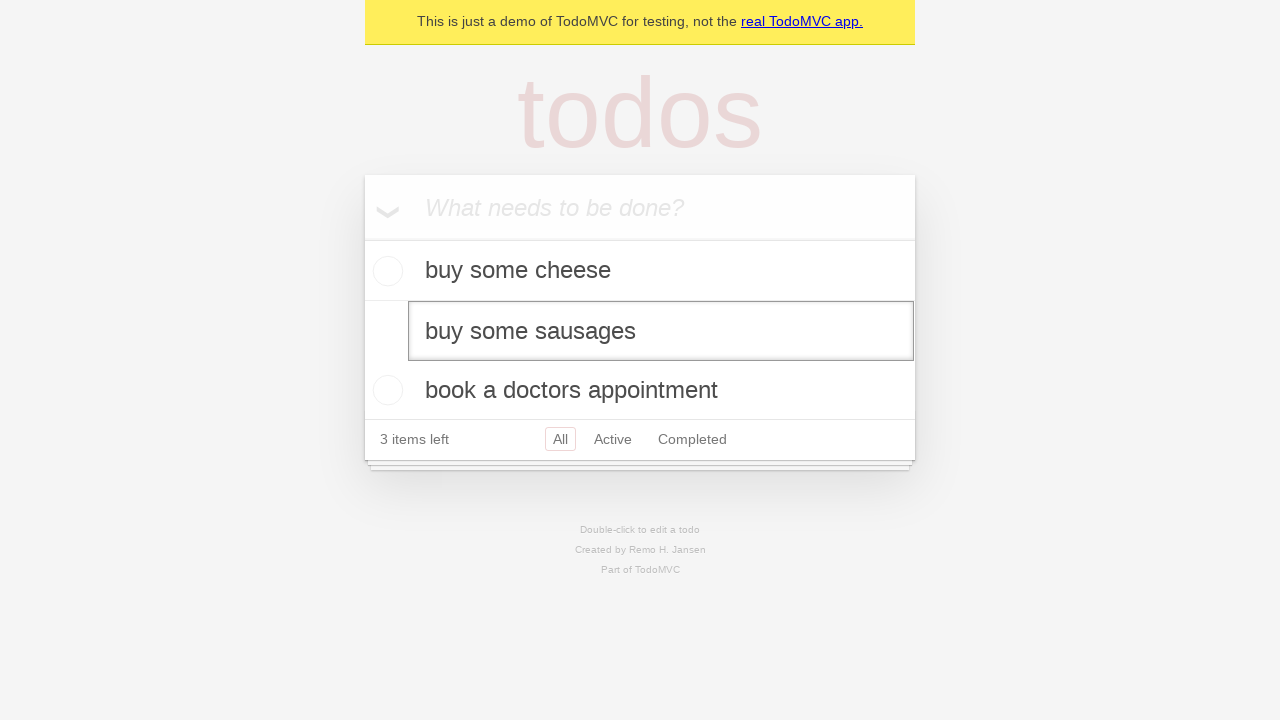

Pressed Enter to confirm todo edit on .todo-list li >> nth=1 >> .edit
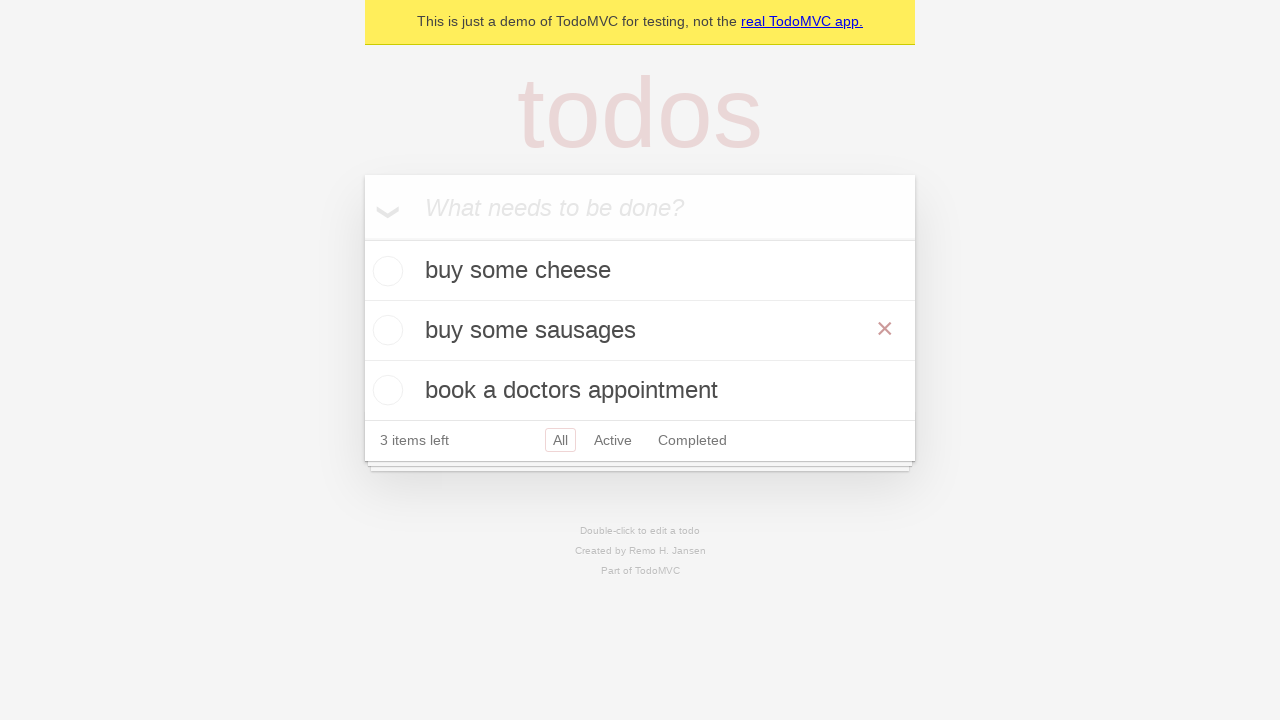

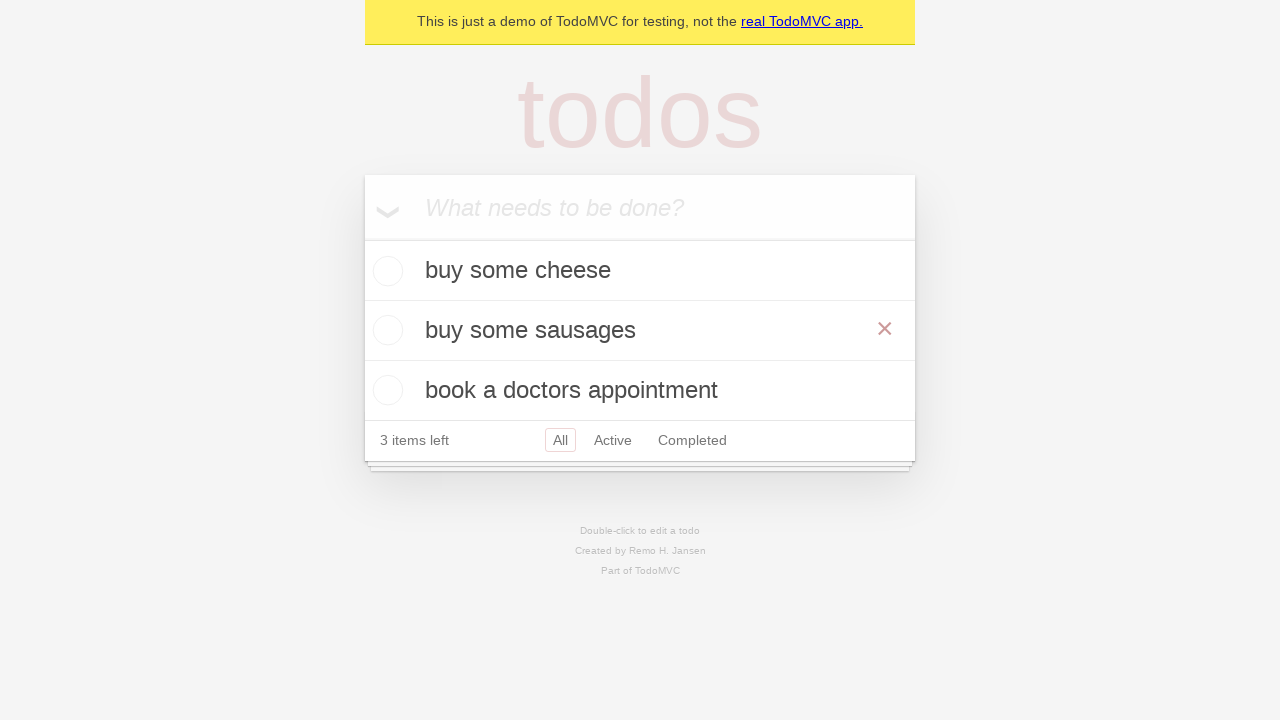